Tests tooltip functionality by hovering over an age input textbox and verifying the tooltip content is displayed correctly.

Starting URL: https://automationfc.github.io/jquery-tooltip/

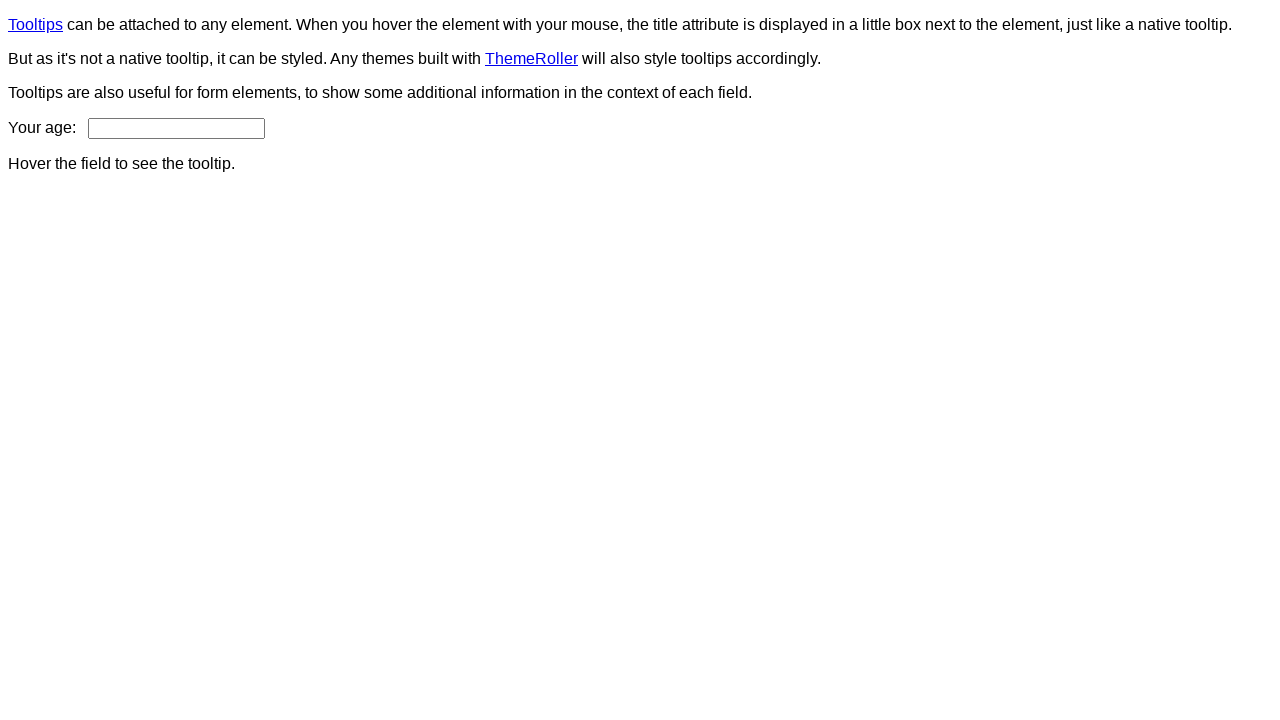

Hovered over age input textbox to trigger tooltip at (176, 128) on input#age
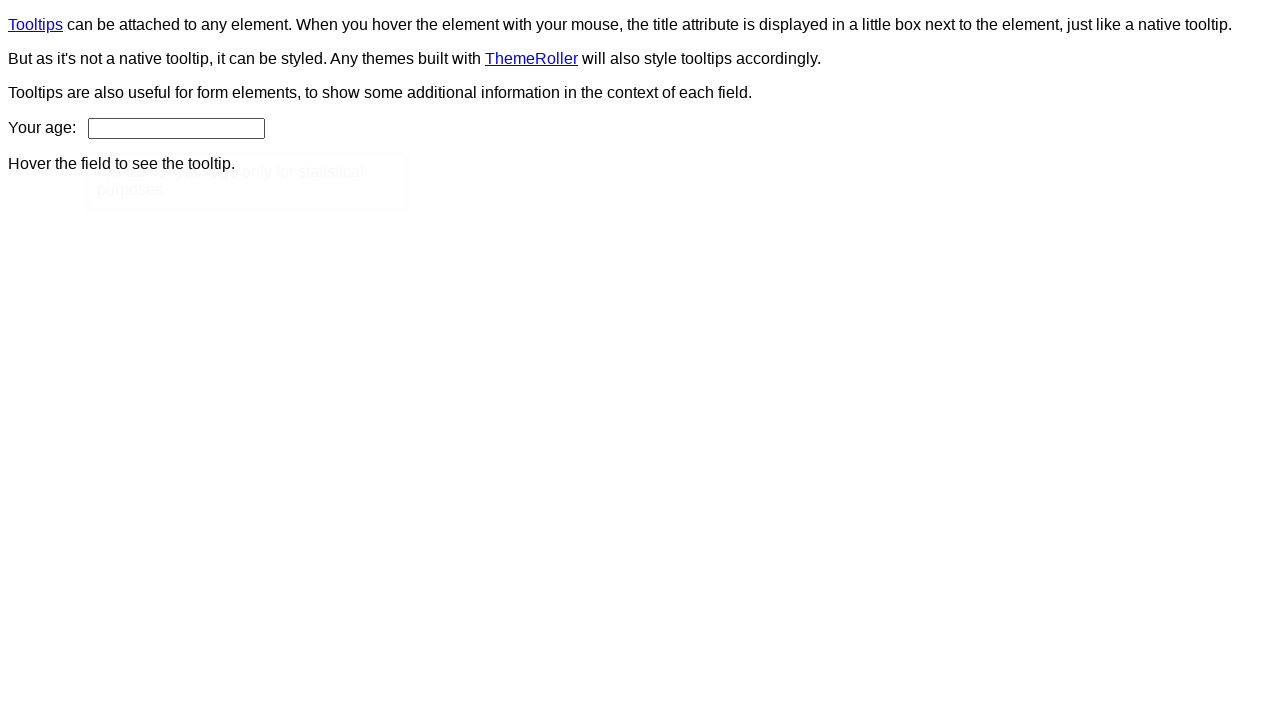

Tooltip appeared on the page
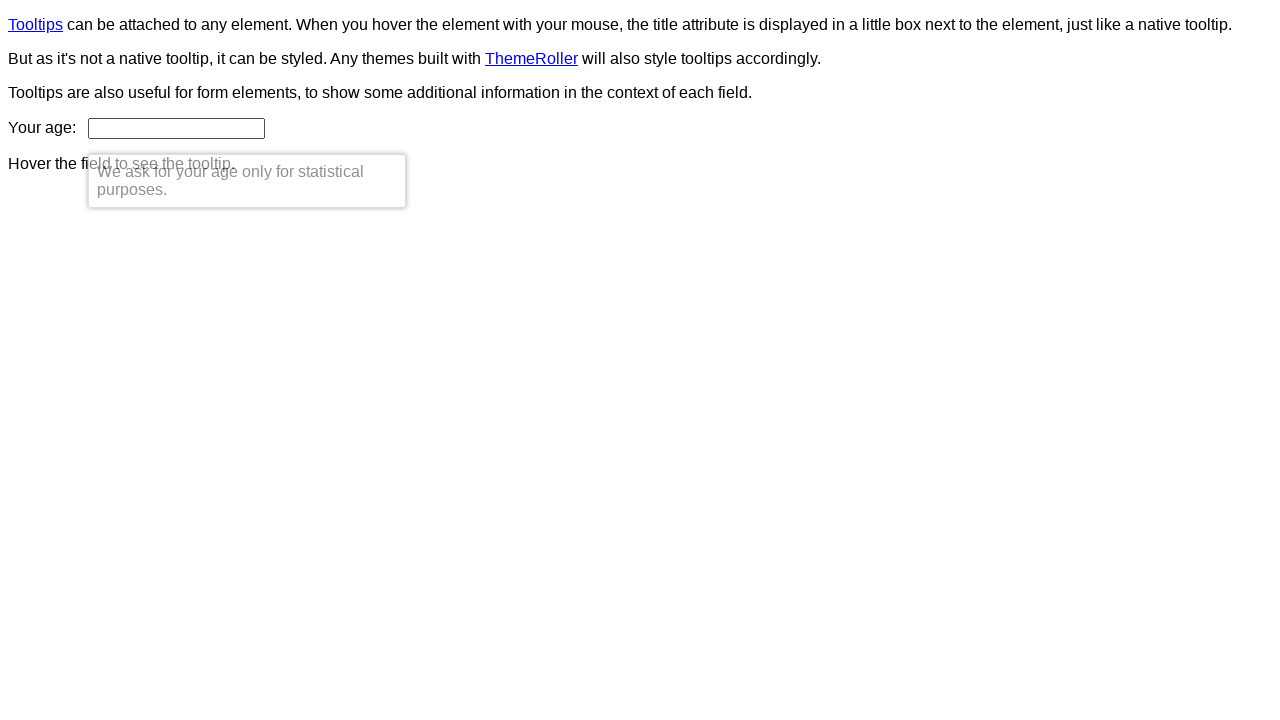

Retrieved tooltip text content
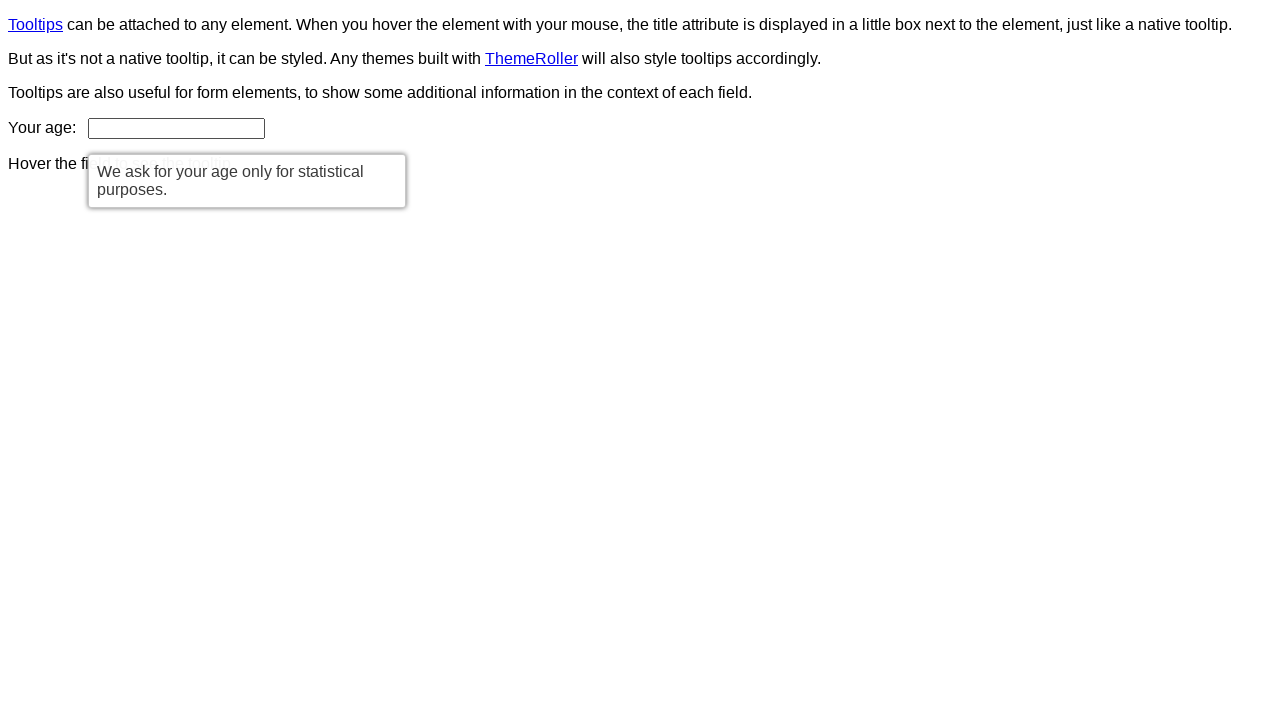

Verified tooltip content matches expected message: 'We ask for your age only for statistical purposes.'
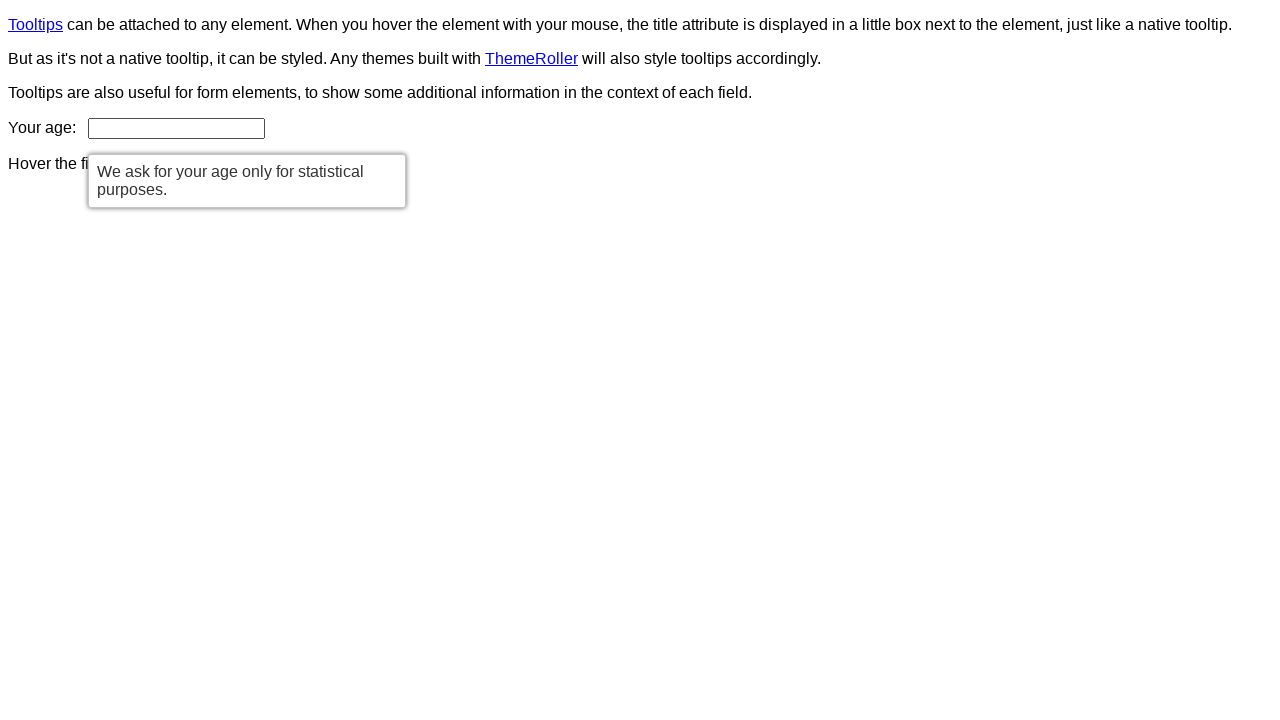

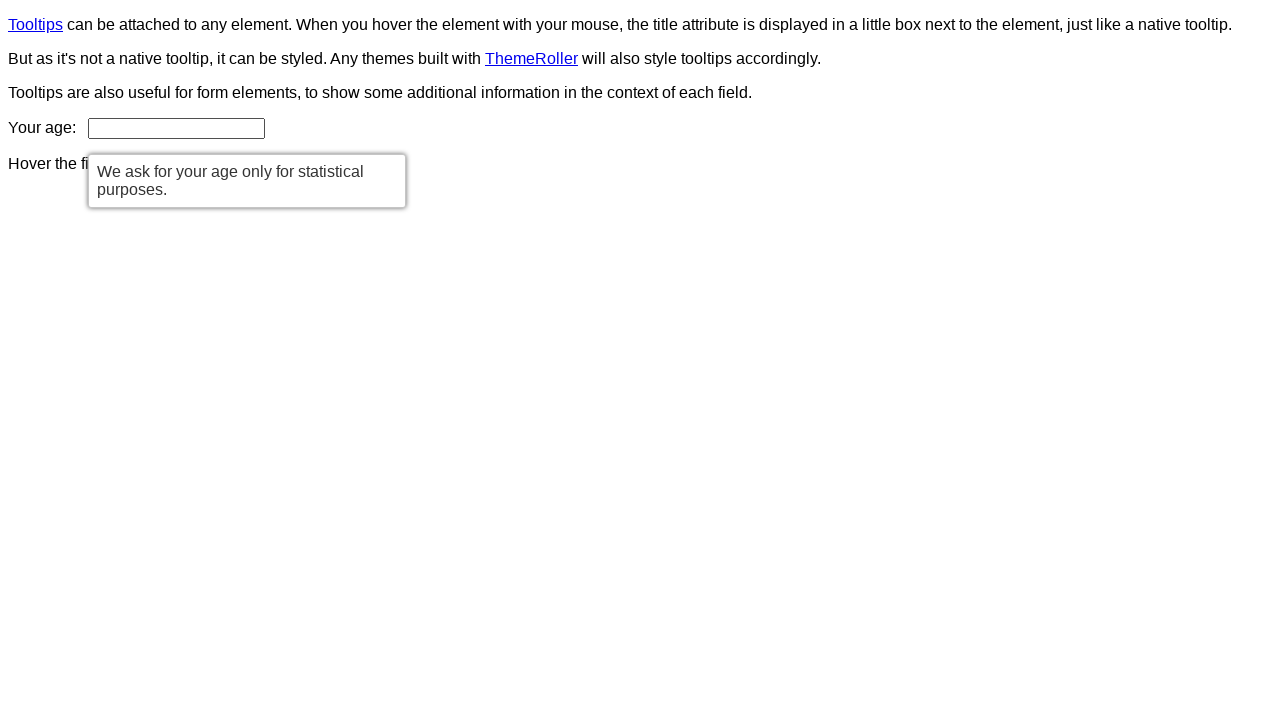